Tests scrolling functionality on a page and within a table, then verifies that calculated sum of table values matches the displayed total

Starting URL: https://rahulshettyacademy.com/AutomationPractice/

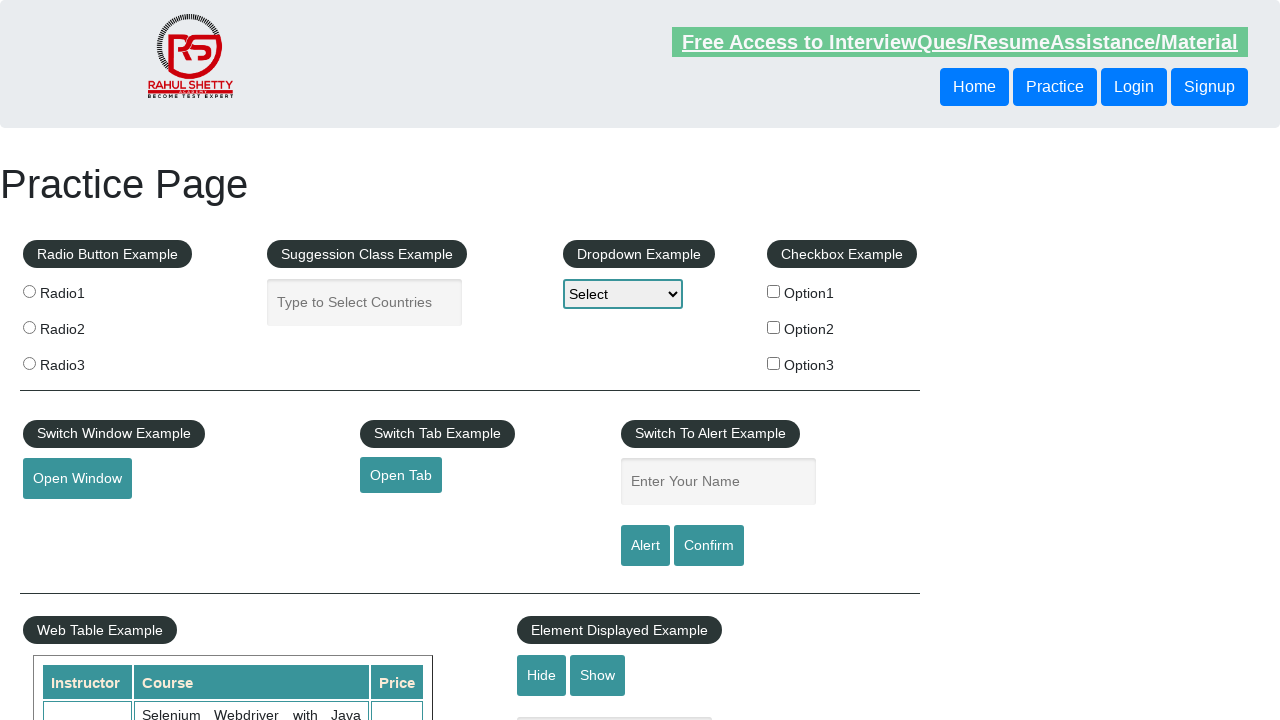

Scrolled down the page by 500 pixels
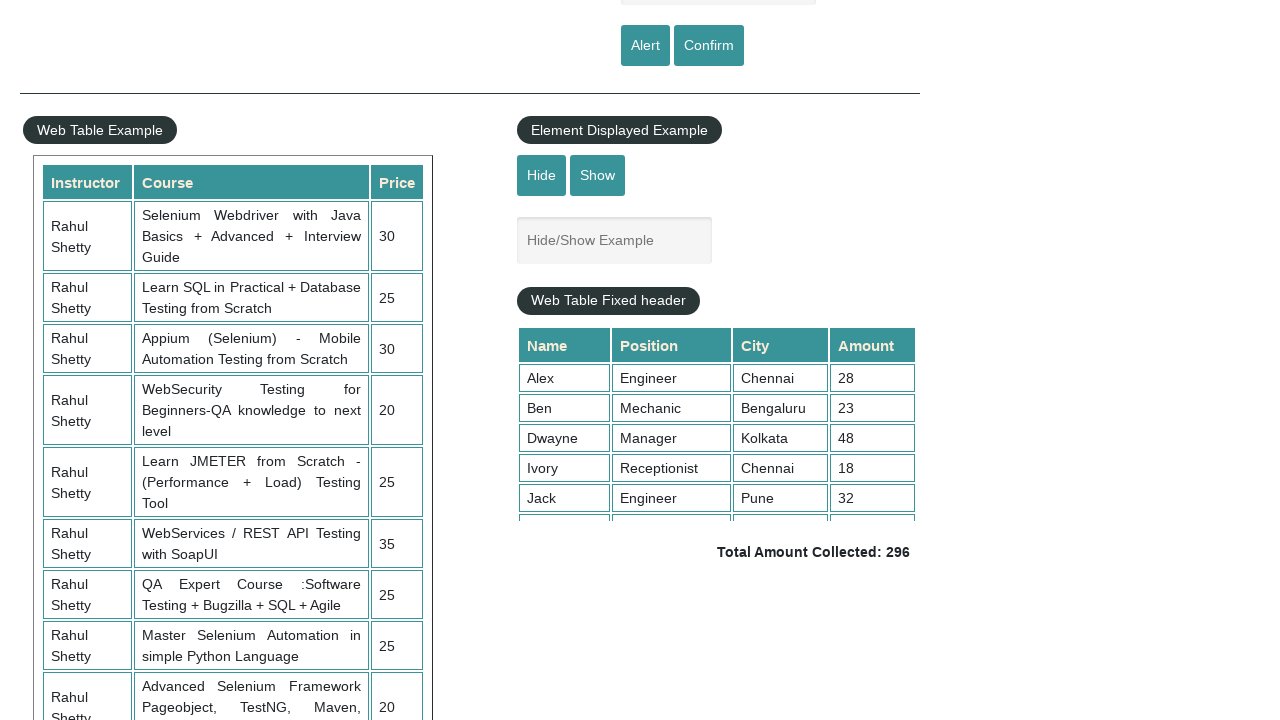

Scrolled within the fixed header table to bottom
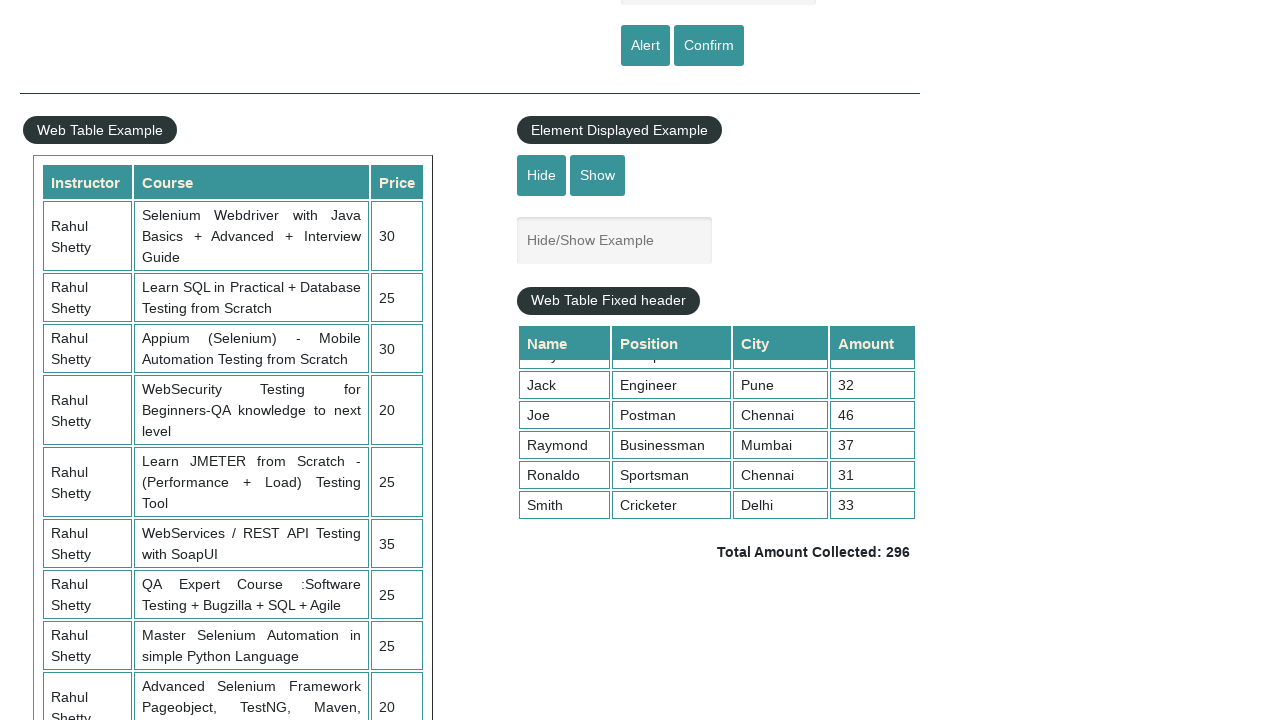

Retrieved all amount elements from table
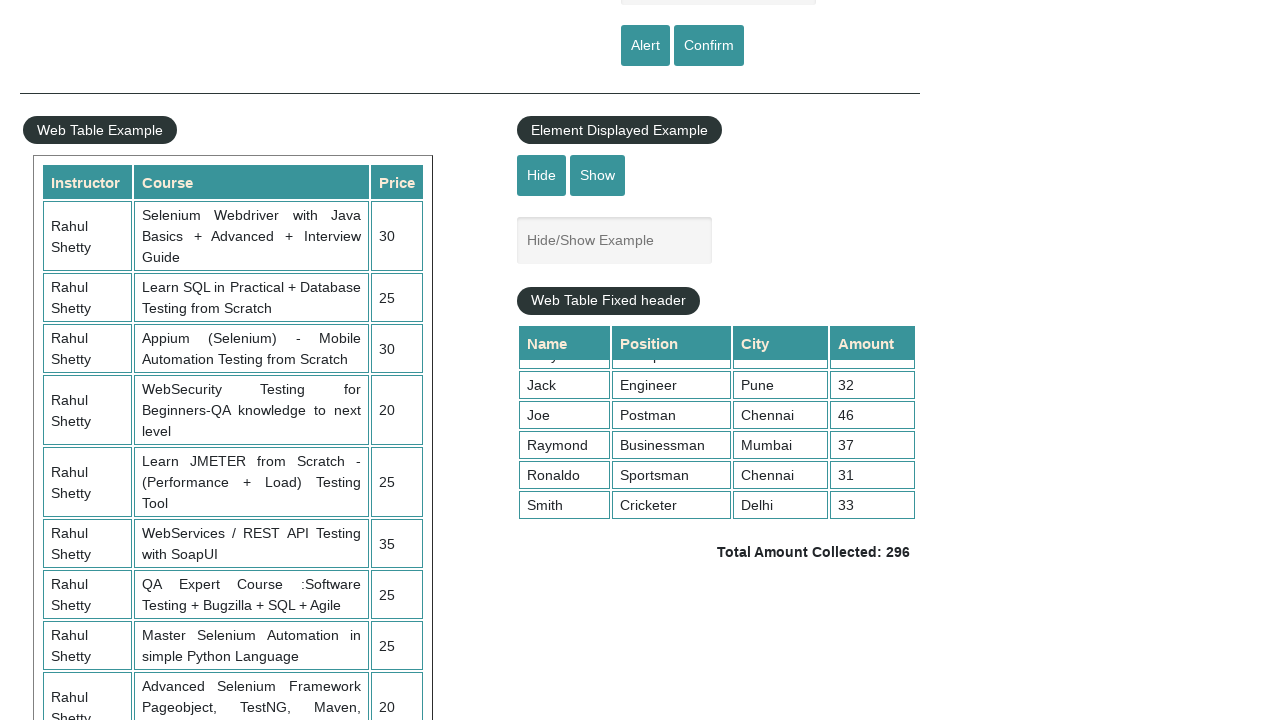

Calculated sum of all table amounts: 296
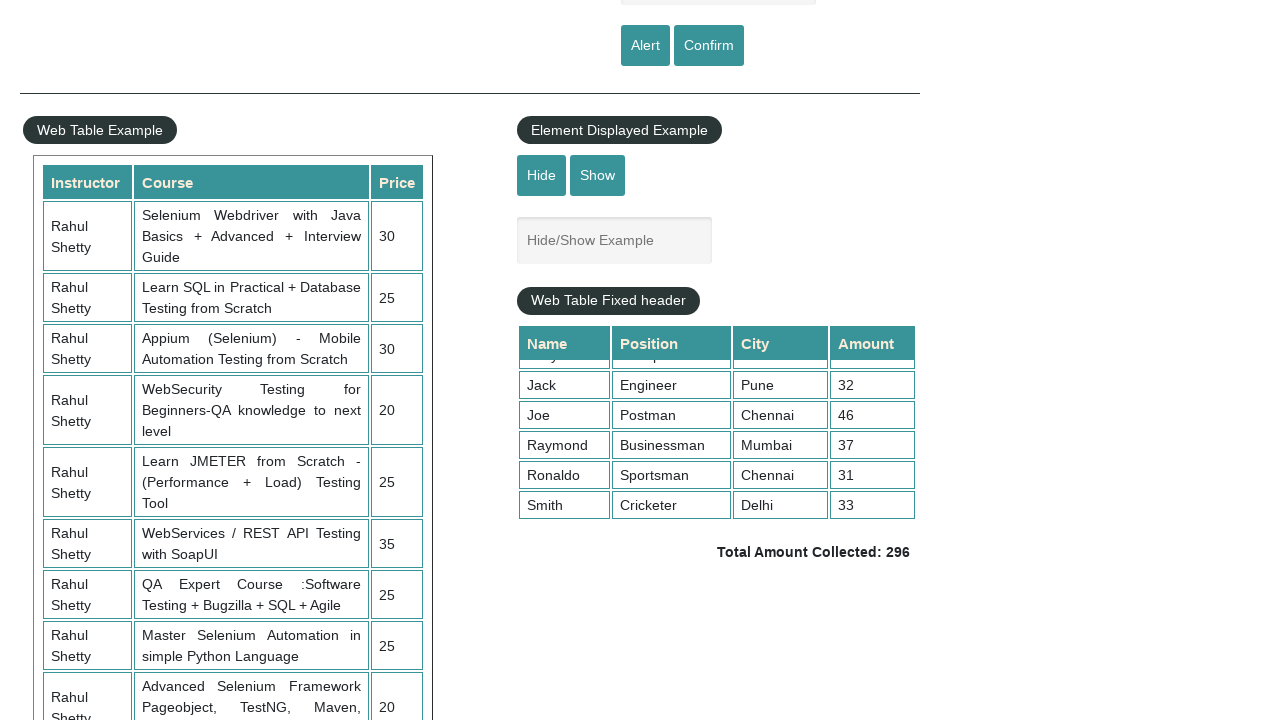

Retrieved displayed total amount from page
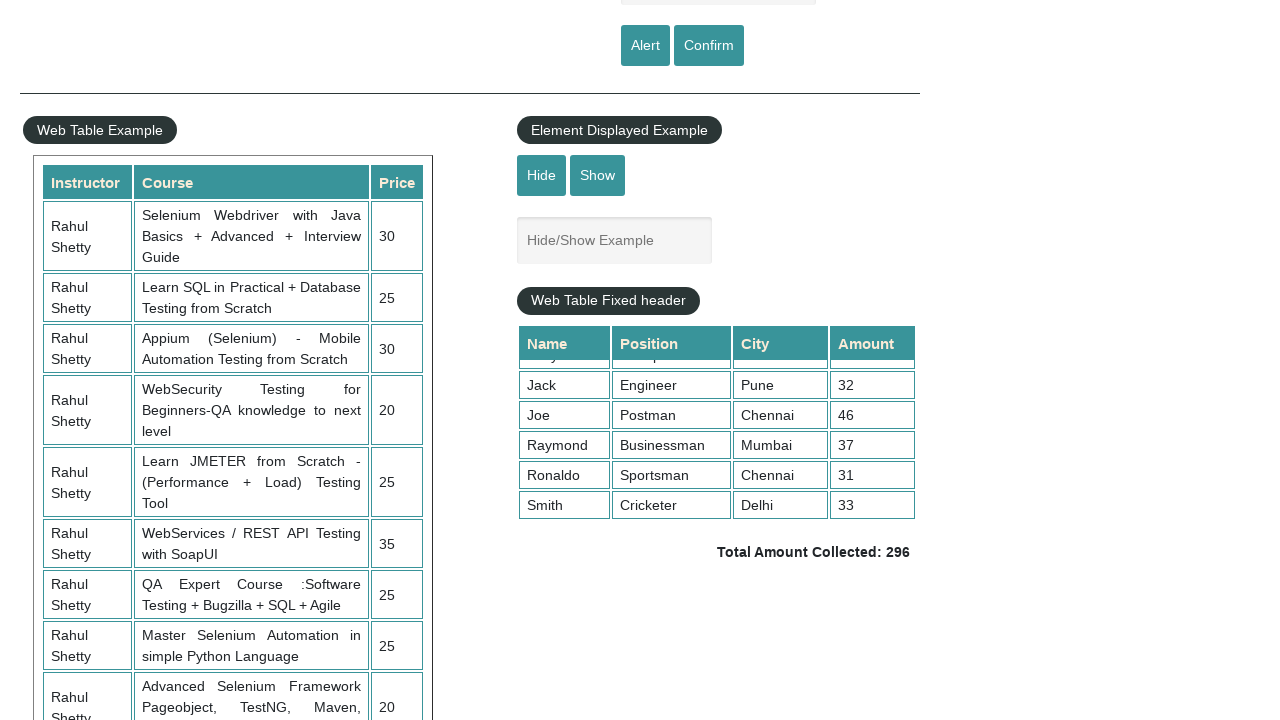

Parsed displayed total amount: 296
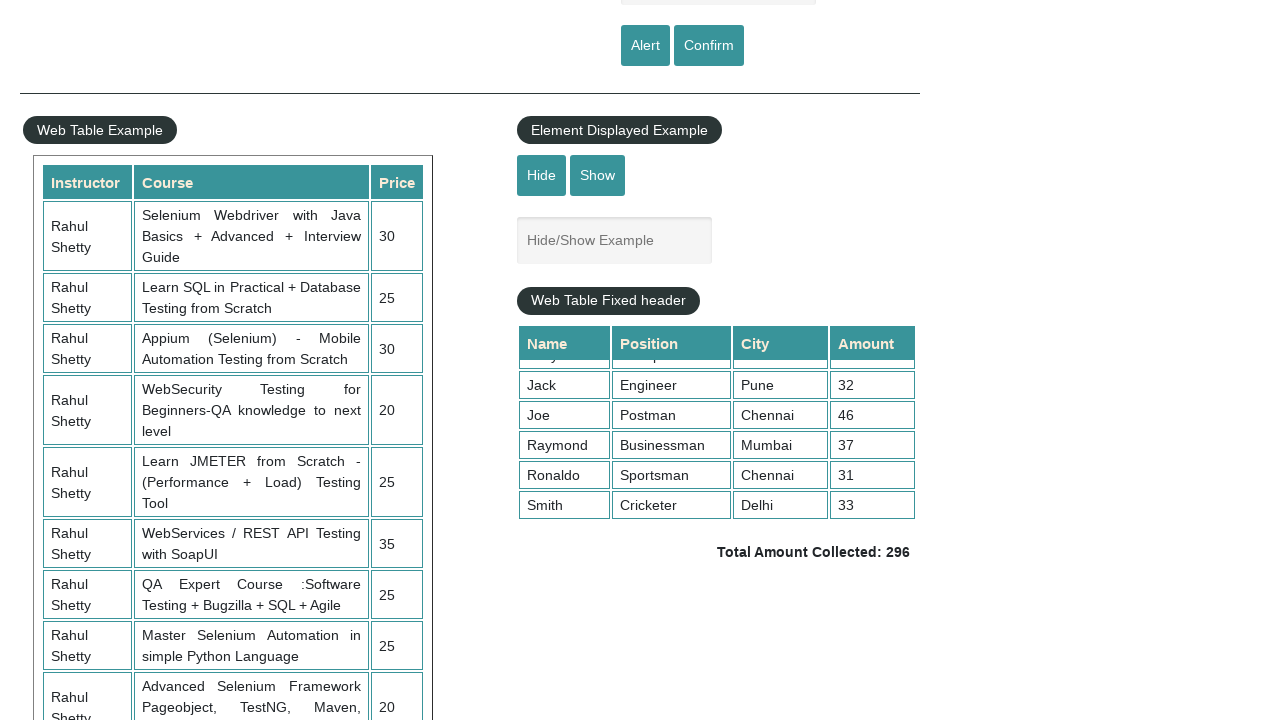

Verified that calculated sum matches displayed total
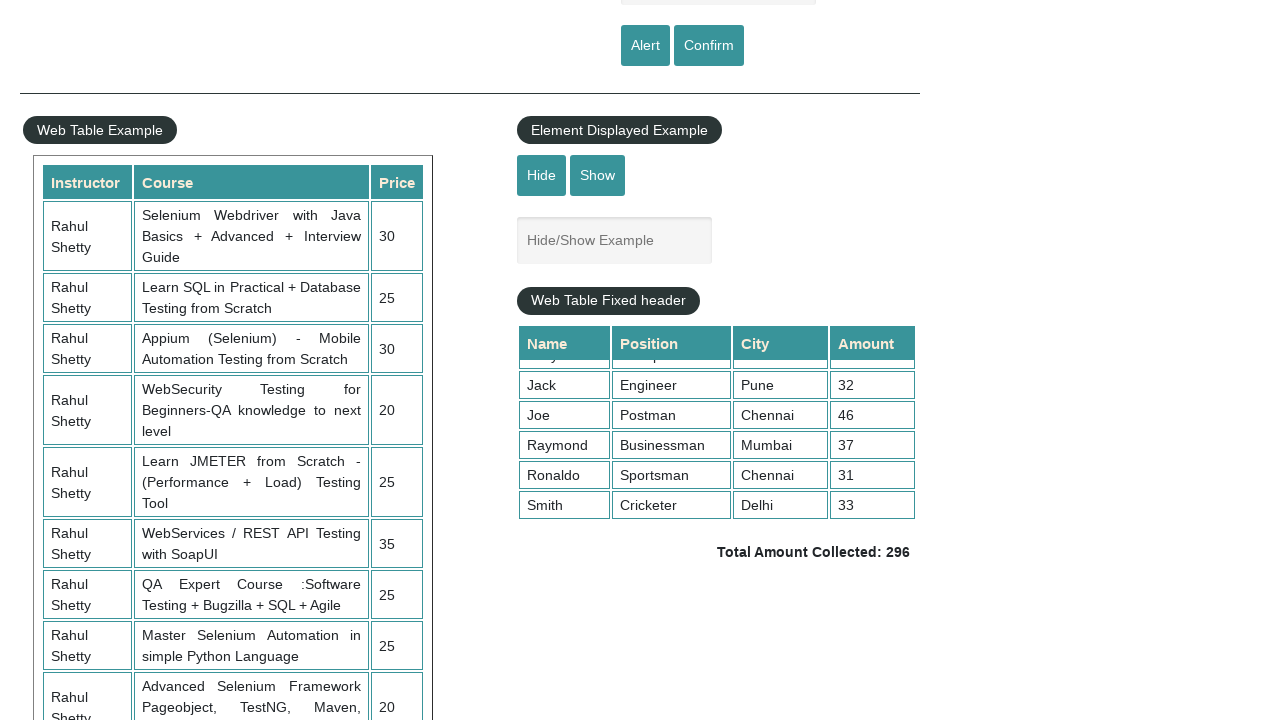

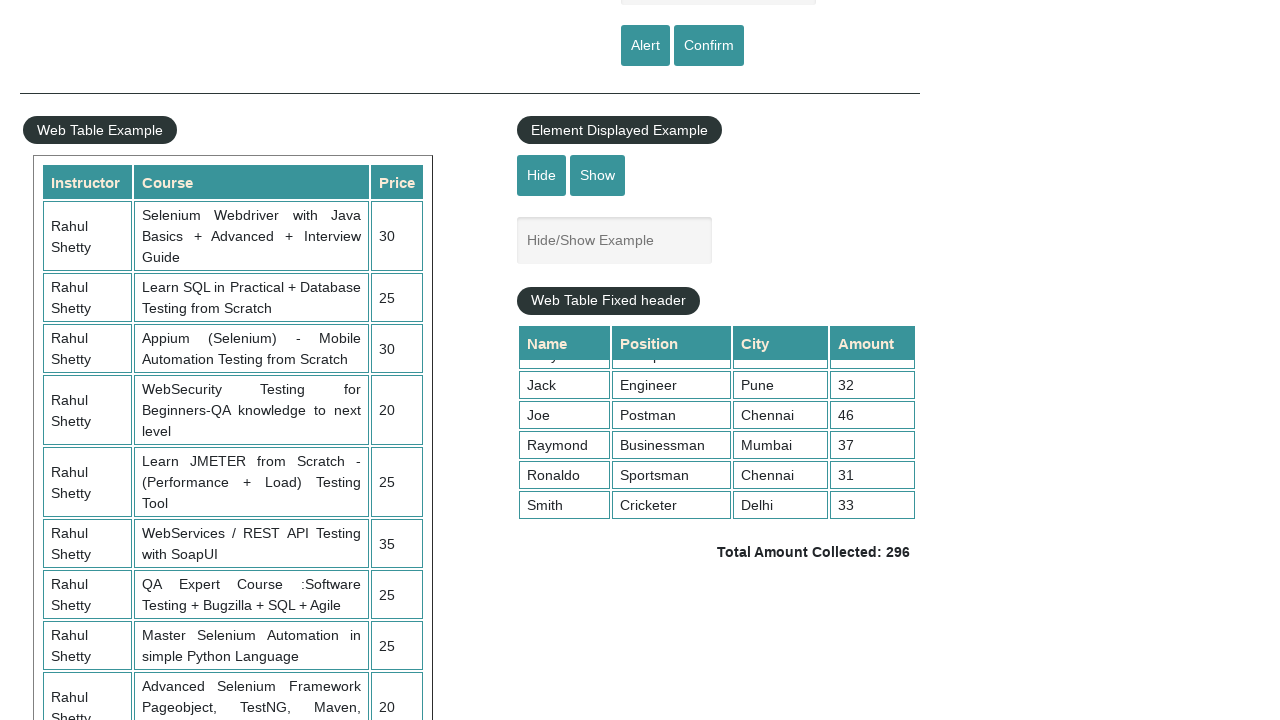